Tests the complete e-commerce flow on DemoBlaze: navigates to Phones category, selects first product, adds it to cart, proceeds to checkout, fills order form with customer details, and completes the purchase.

Starting URL: https://www.demoblaze.com/index.html

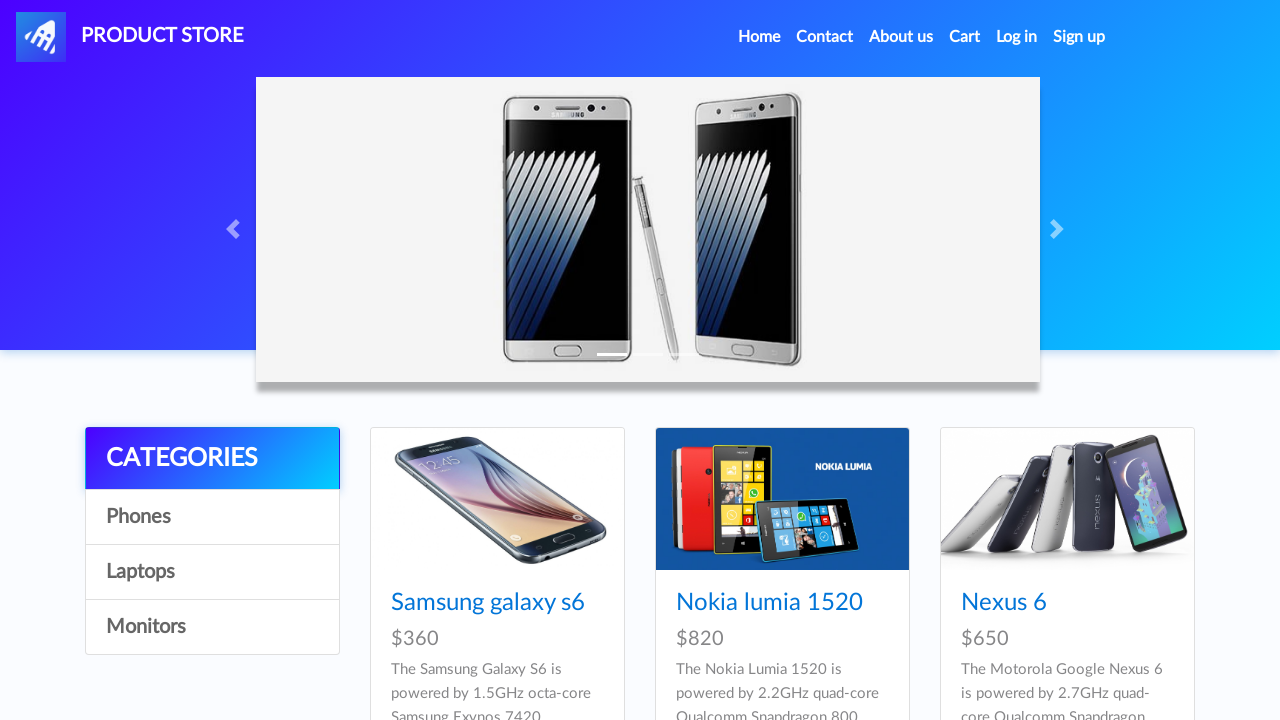

Page loaded, network idle state reached
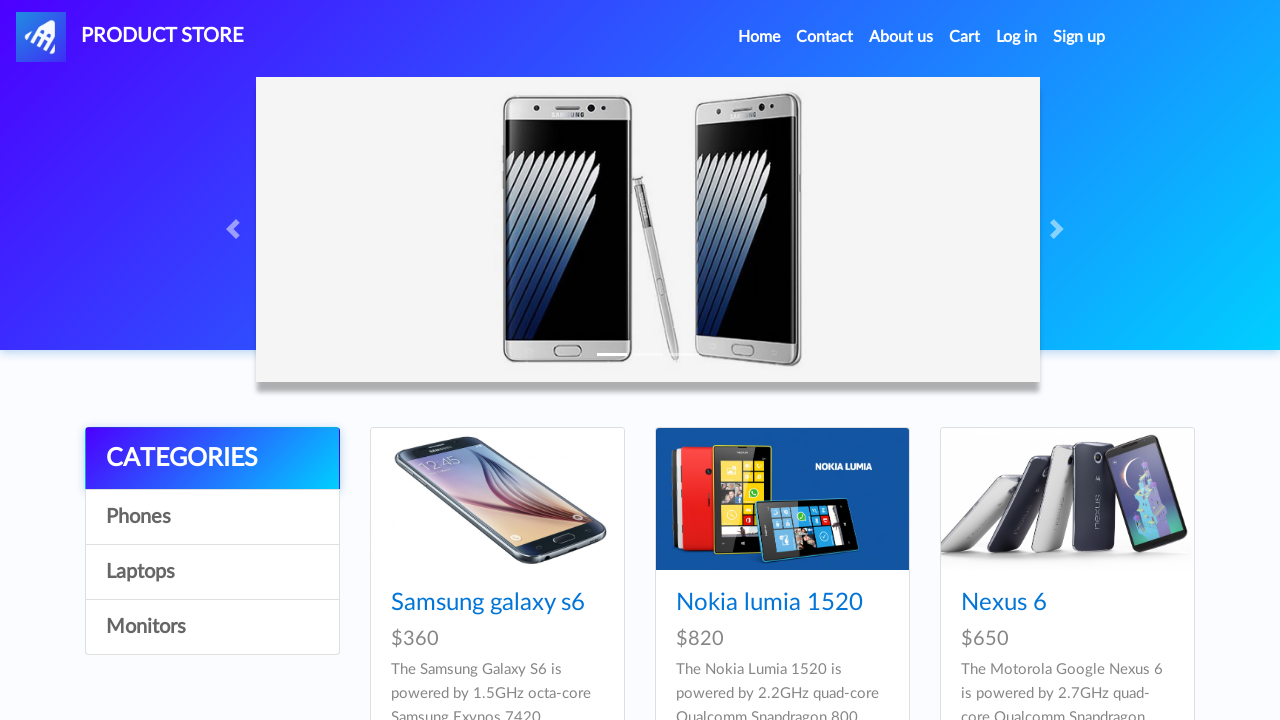

Clicked on Phones category at (212, 517) on xpath=//a[text()='Phones']
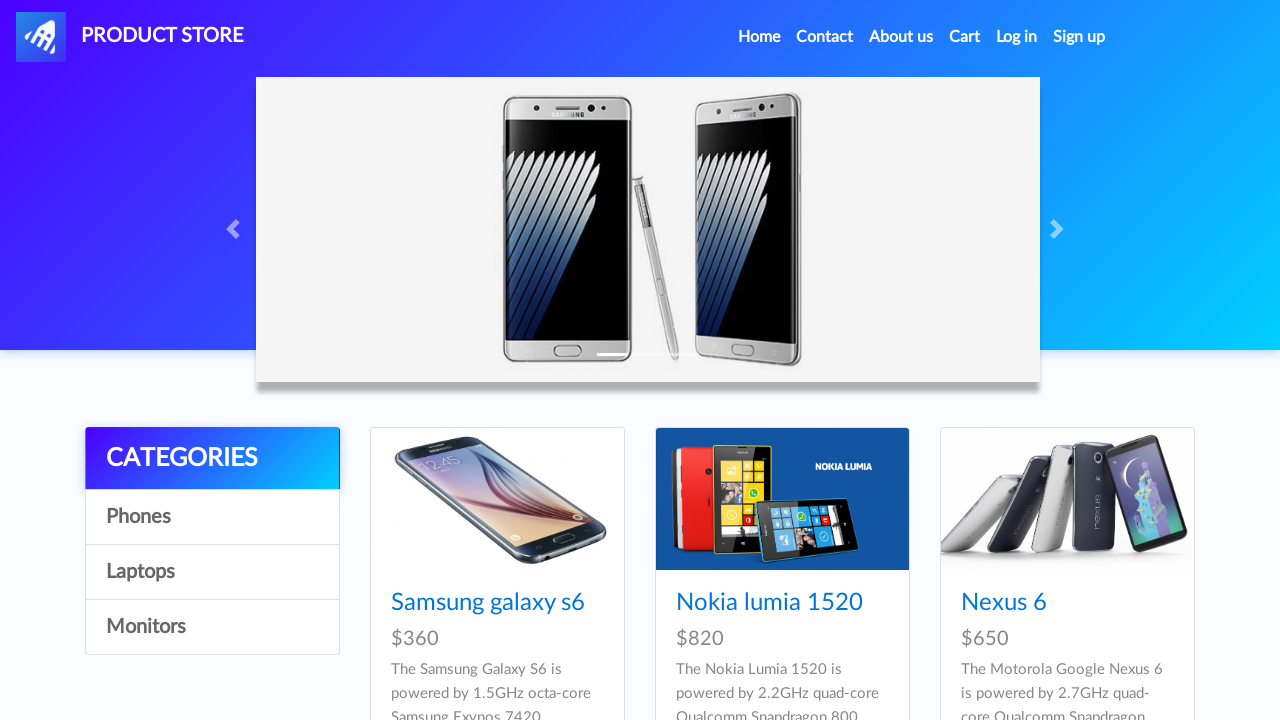

Waited for Phones category to load
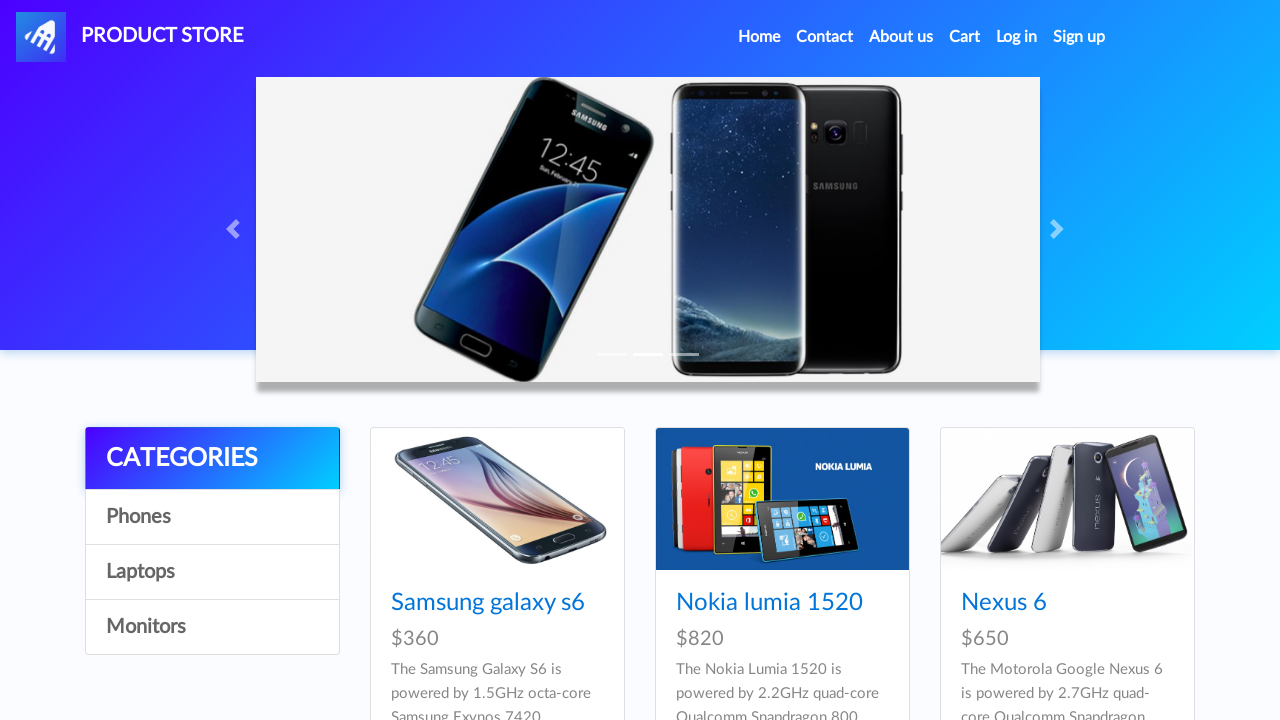

Clicked on first product in Phones category at (497, 499) on (//div[@id='tbodyid']//a)[1]
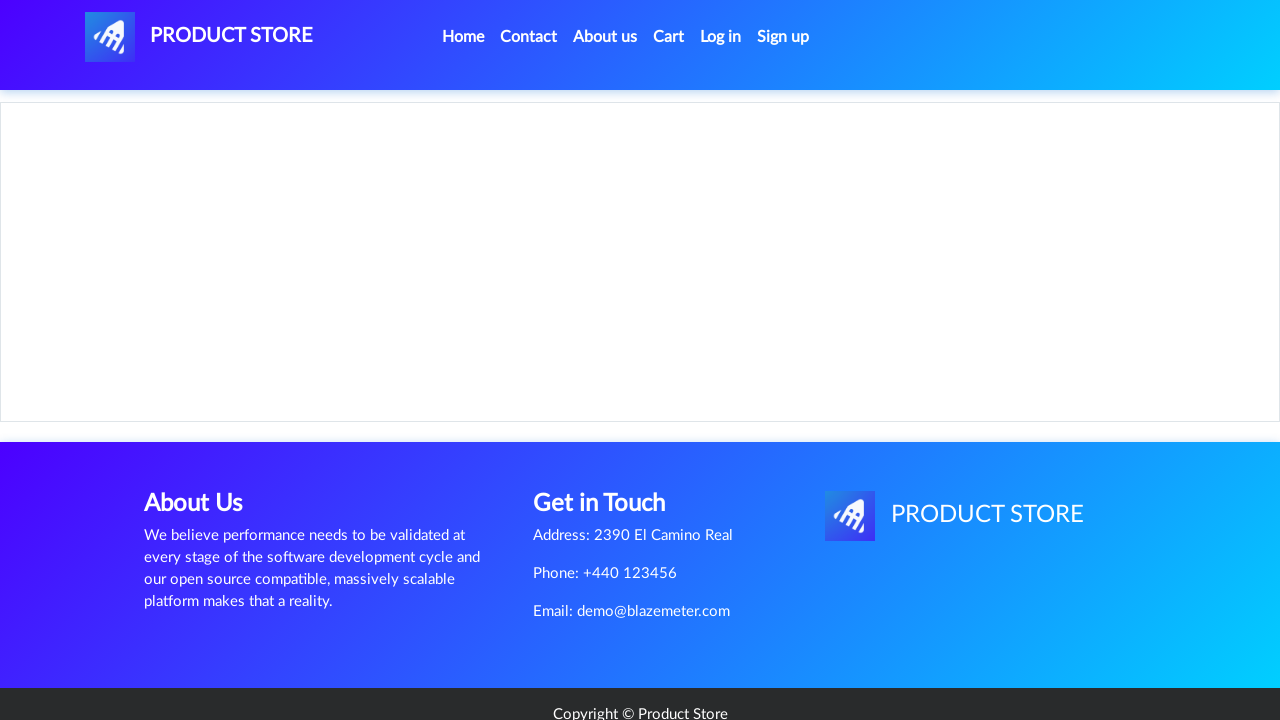

Waited for product details page to load
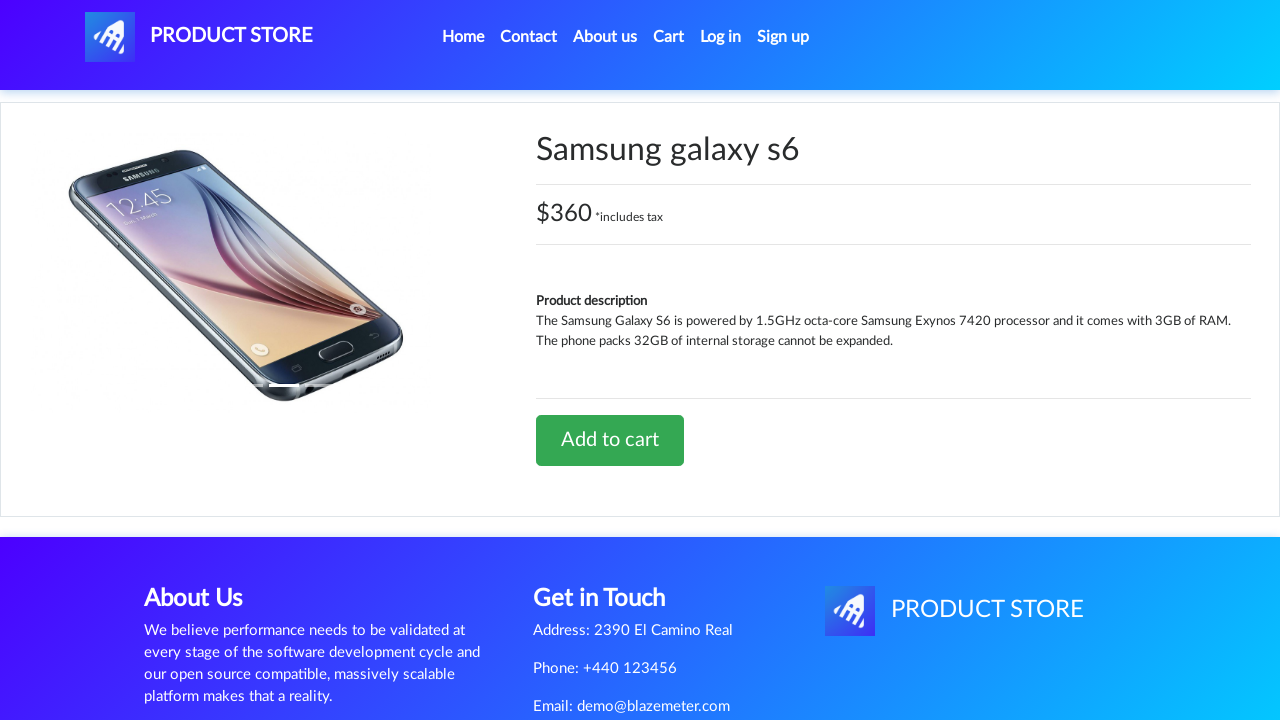

Clicked 'Add to cart' button at (610, 440) on xpath=//a[text()='Add to cart']
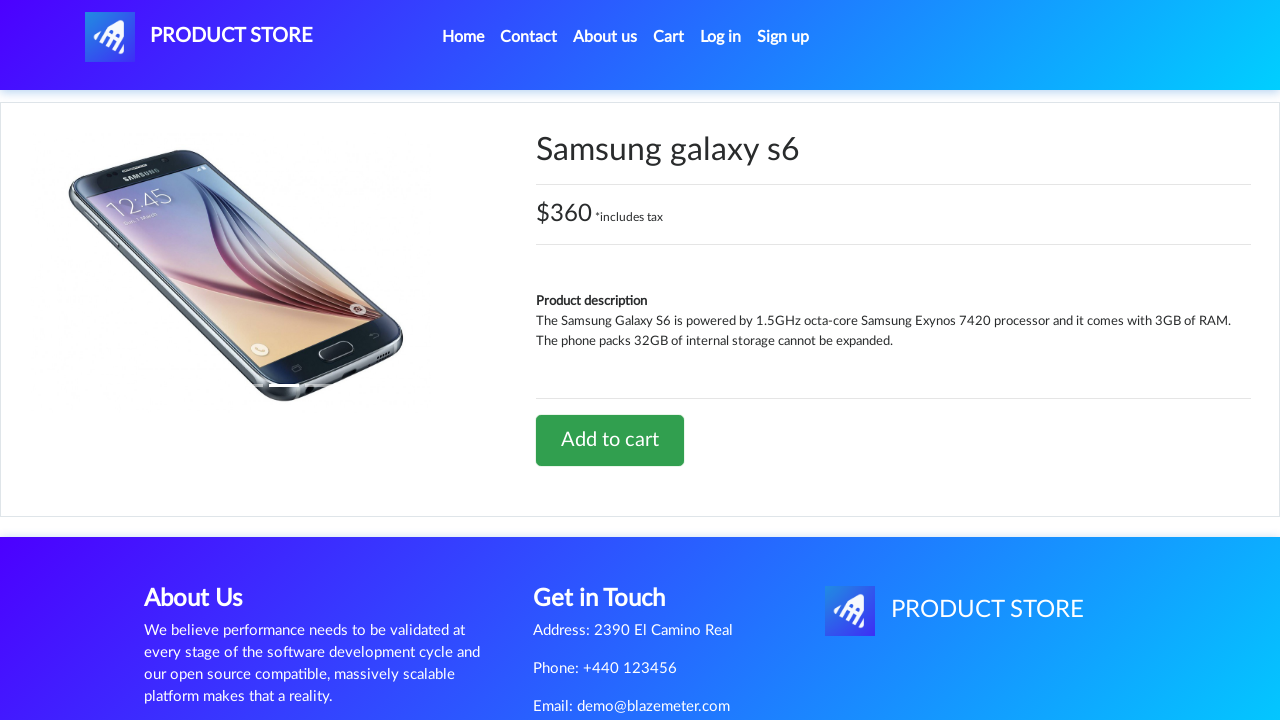

Waited for add to cart action to process
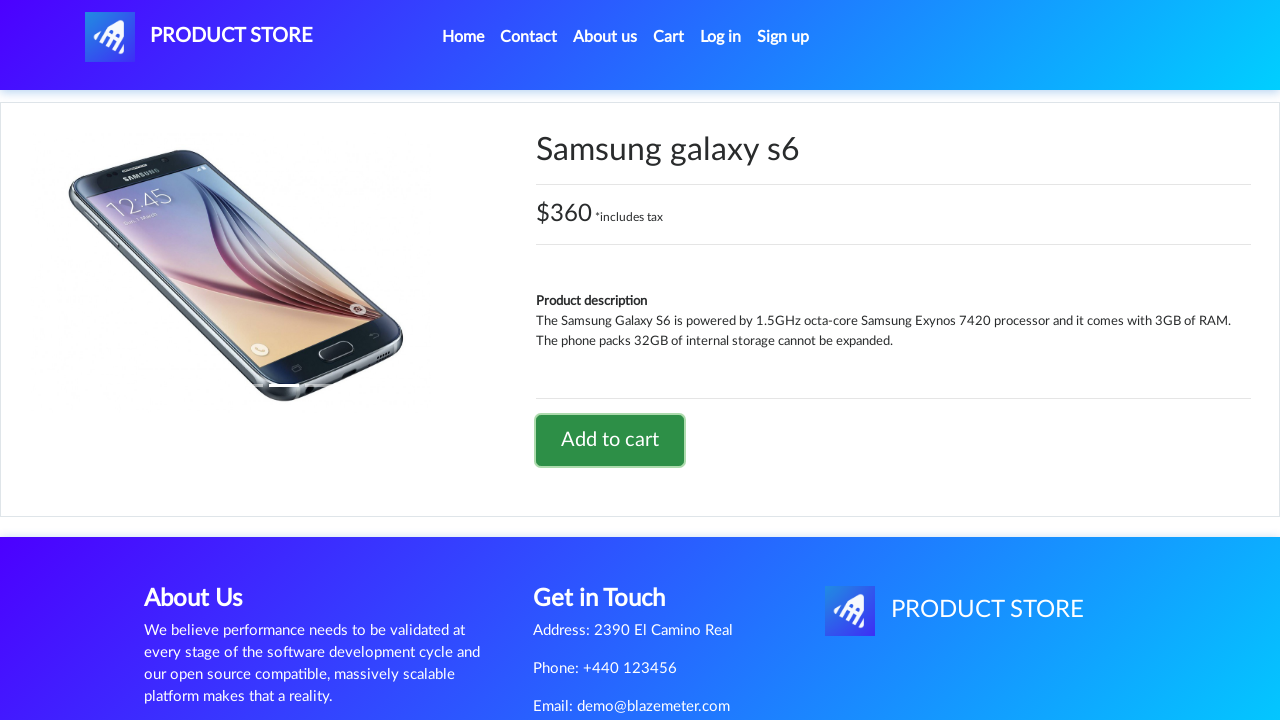

Accepted confirmation alert dialog
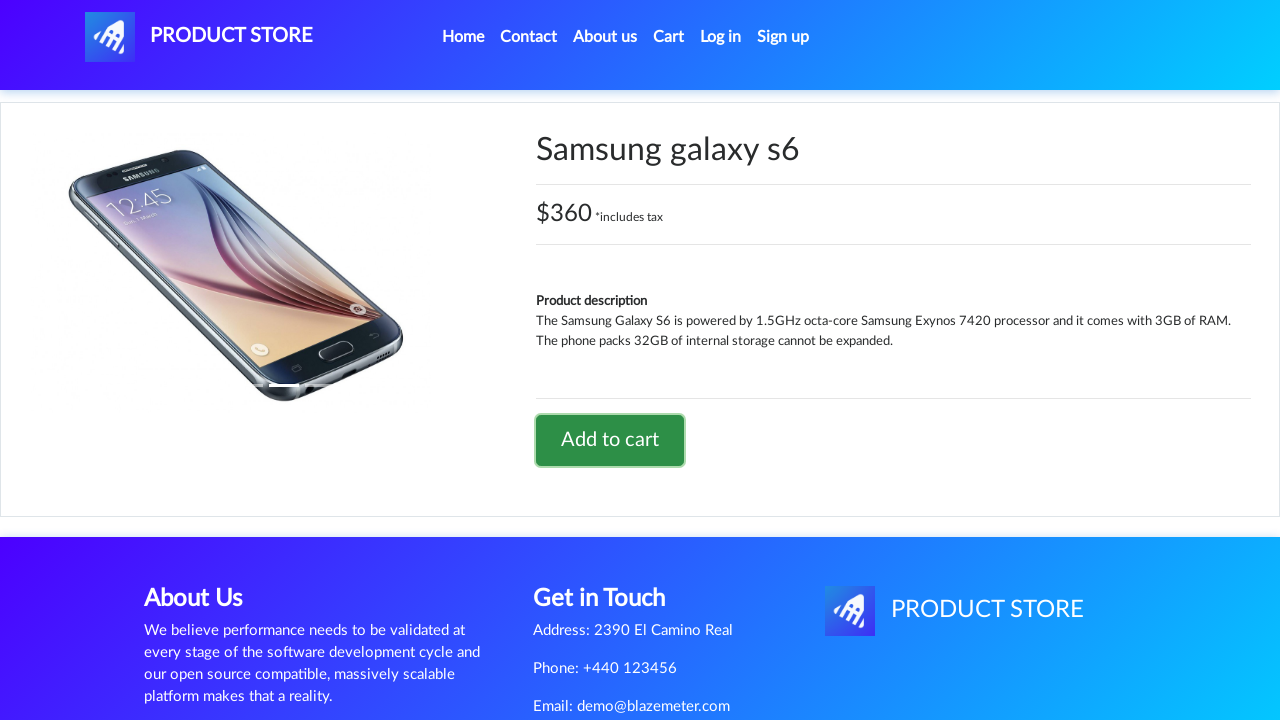

Waited for alert to be processed
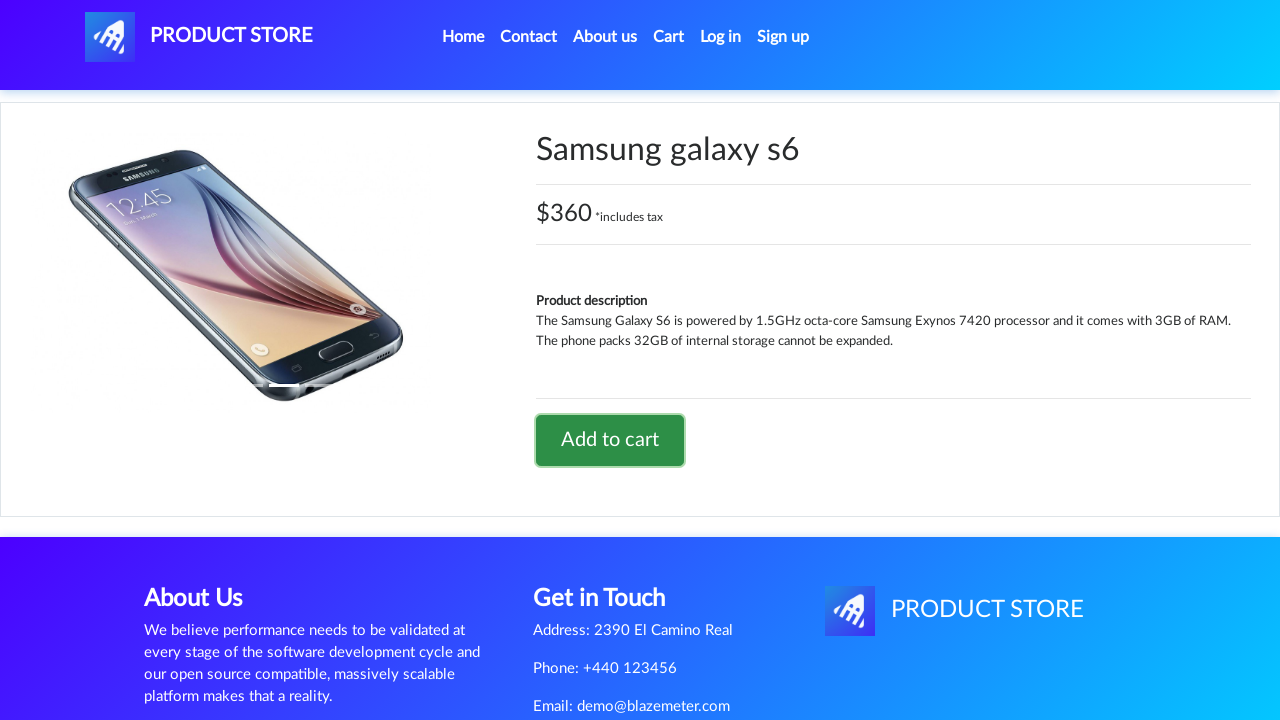

Clicked on Cart link at (669, 37) on #cartur
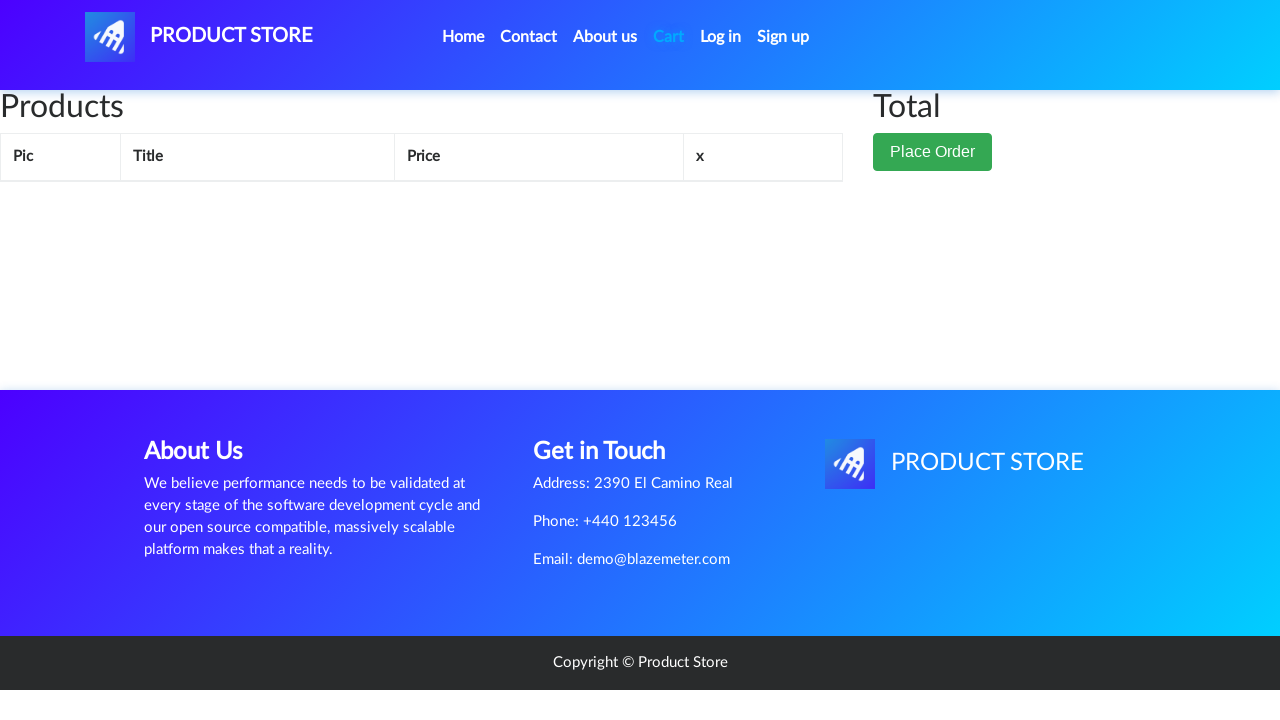

Waited for shopping cart page to load
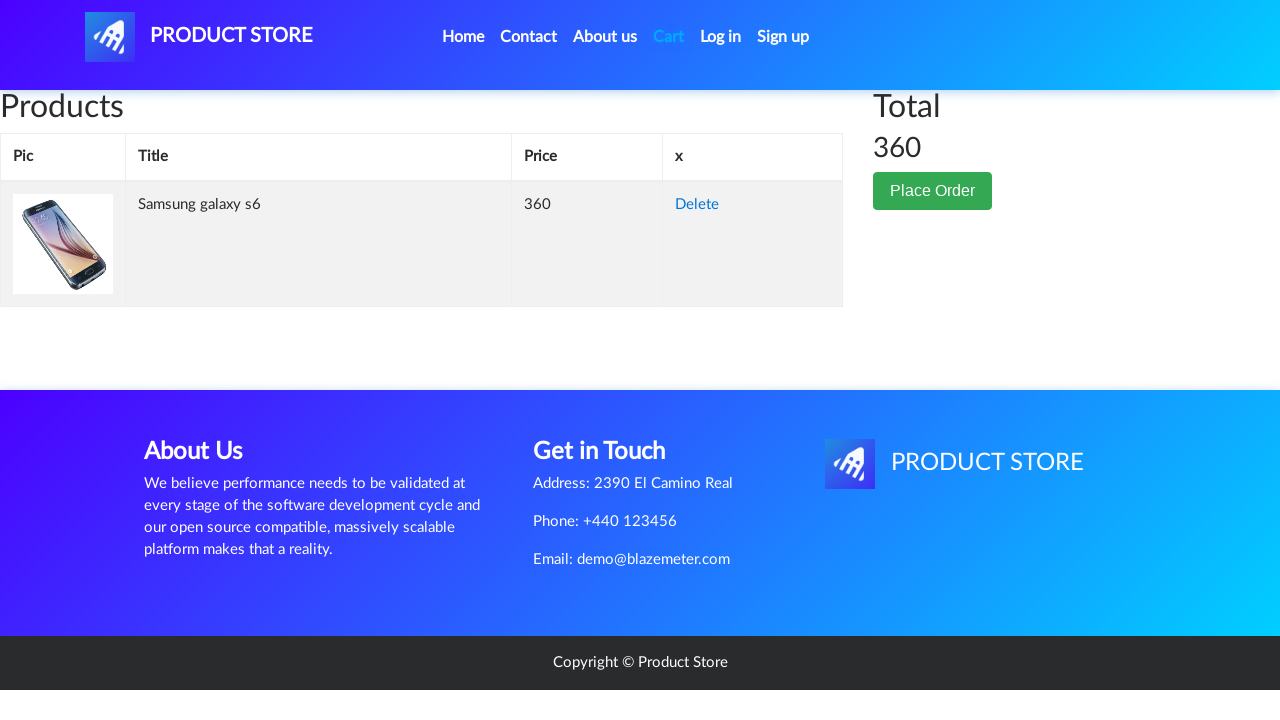

Clicked 'Place Order' button at (933, 191) on xpath=//button[text()='Place Order']
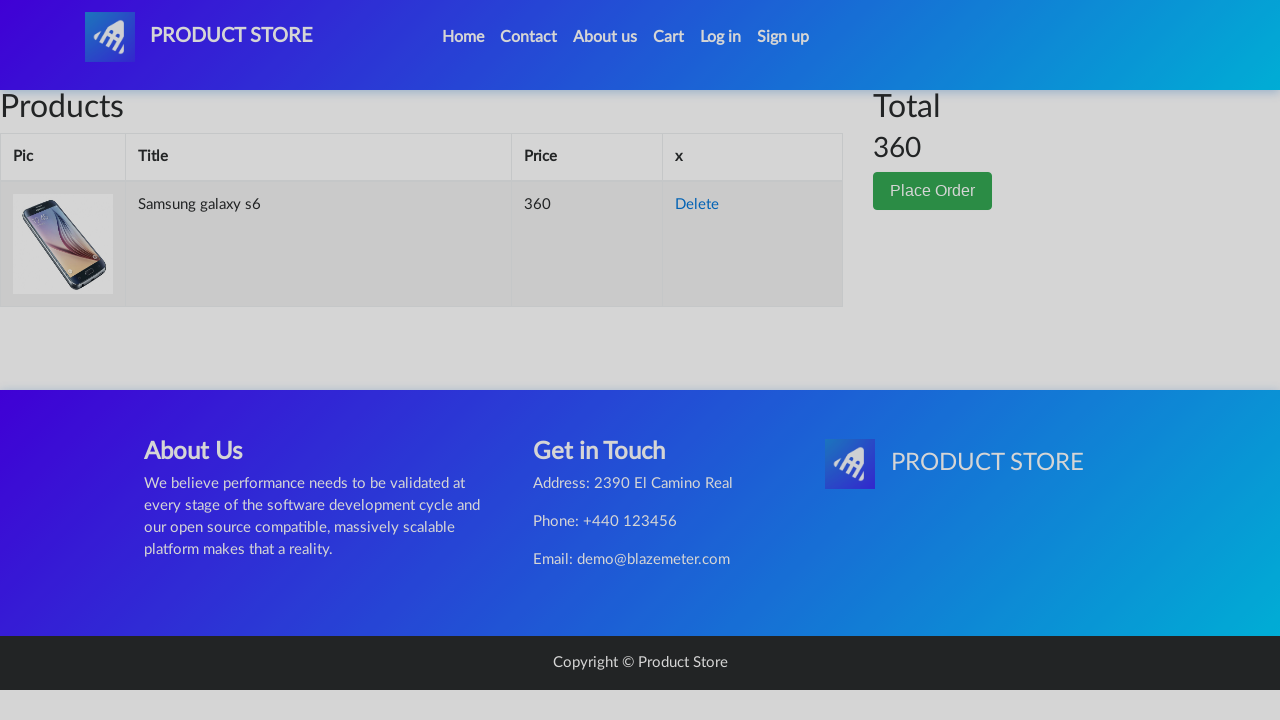

Waited for order form to appear
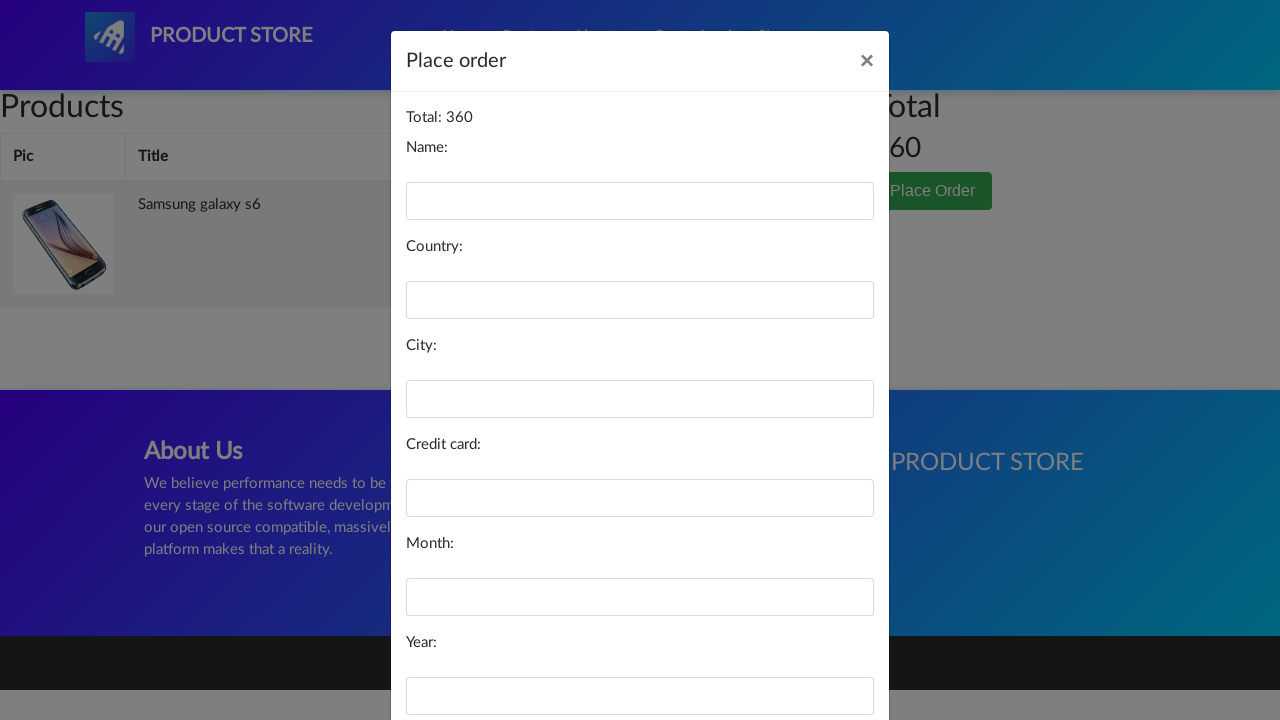

Filled in customer name: Maria Johnson on #name
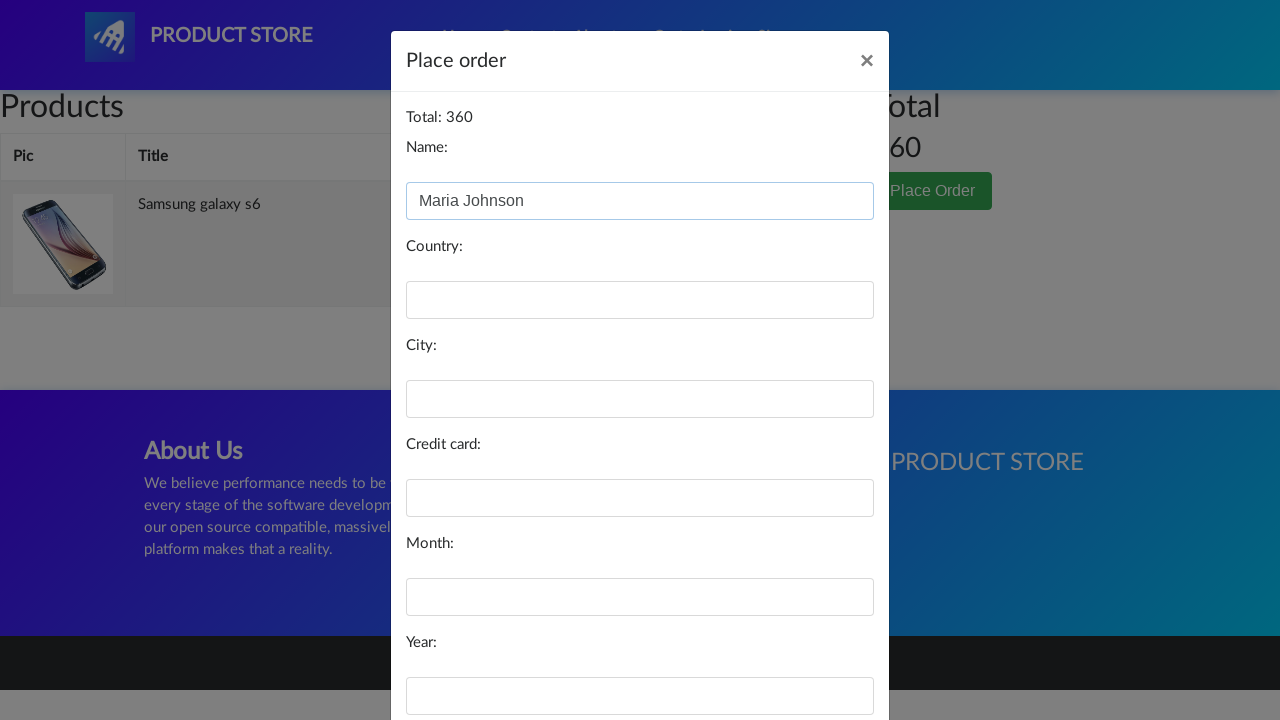

Filled in country: United States on #country
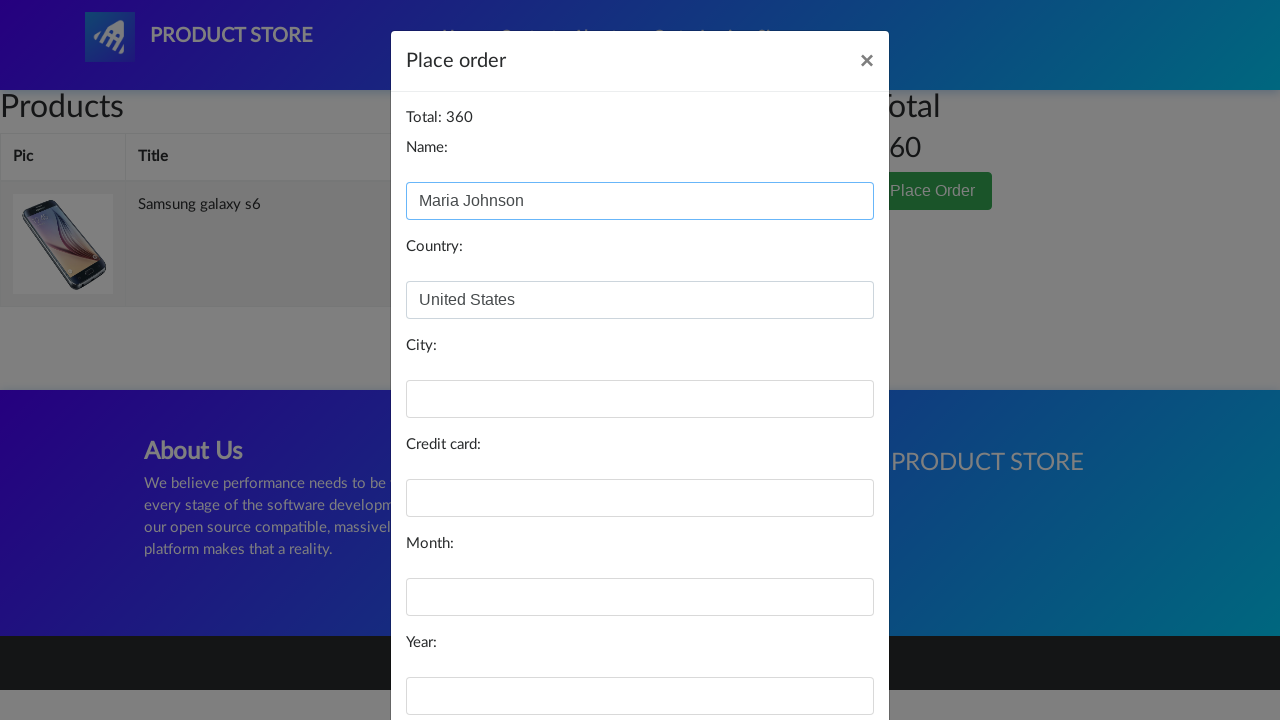

Filled in city: San Francisco on #city
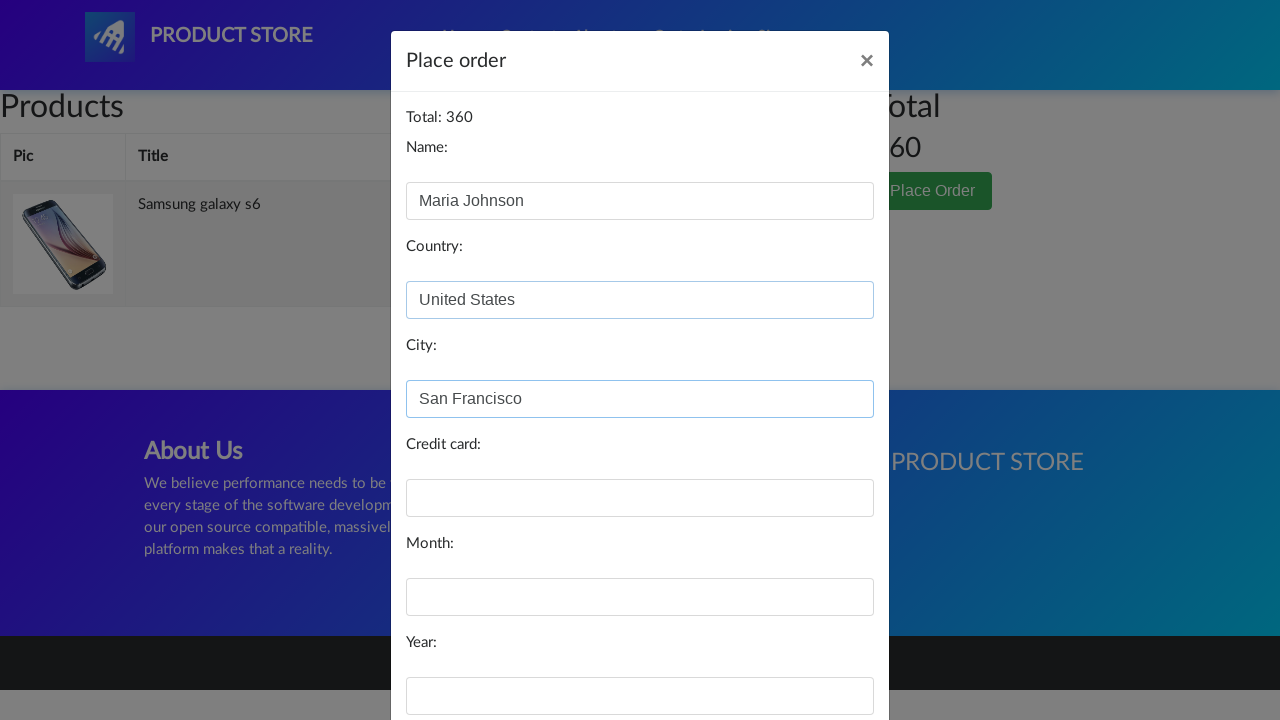

Filled in credit card number on #card
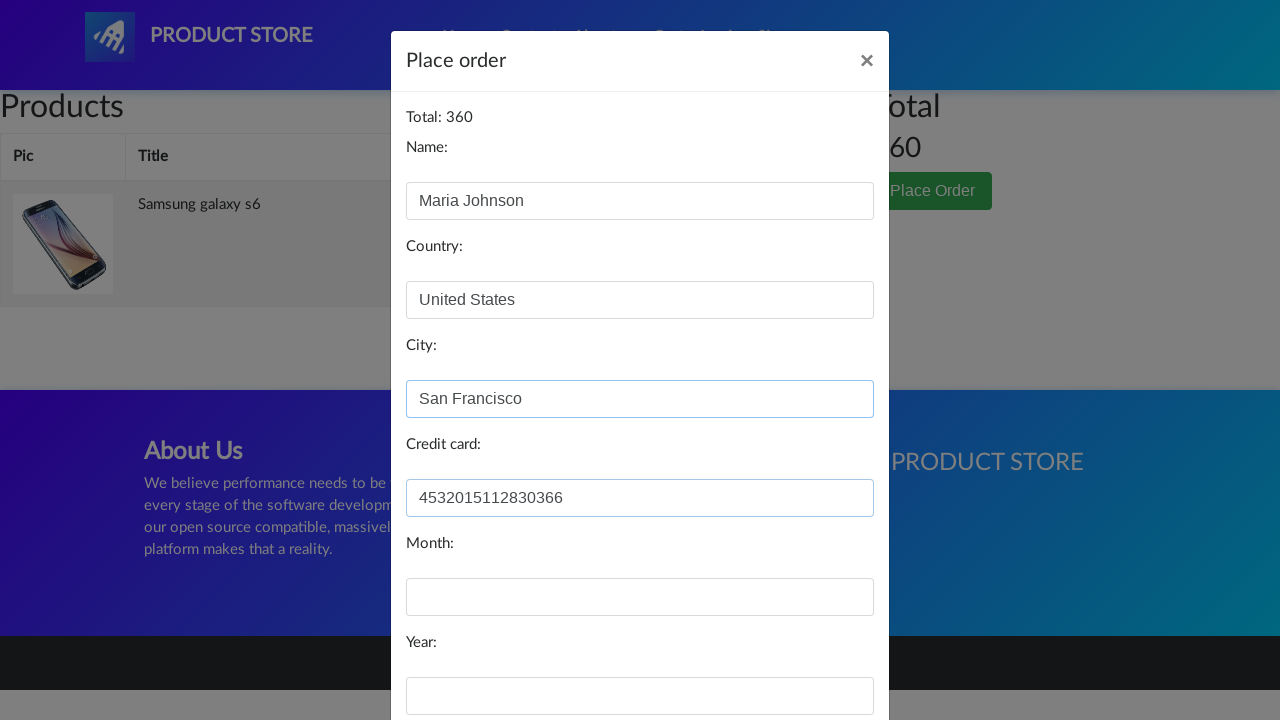

Filled in expiration month: 11 on #month
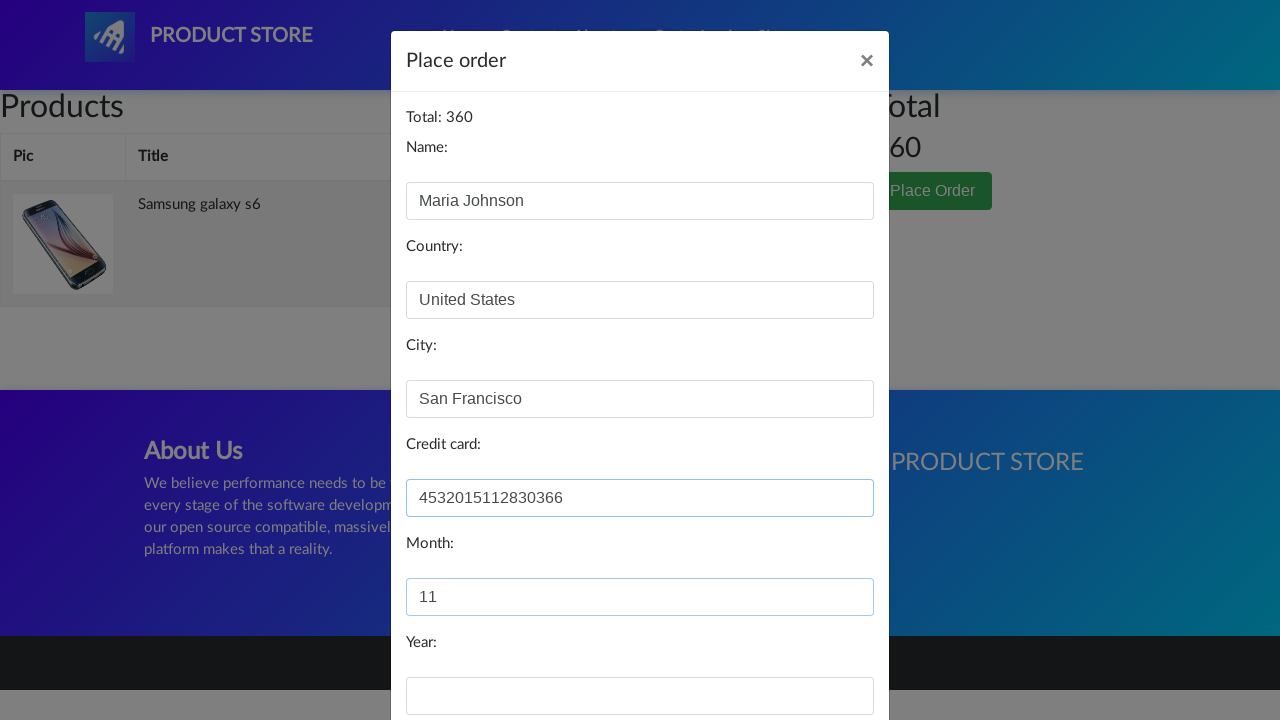

Filled in expiration year: 2025 on #year
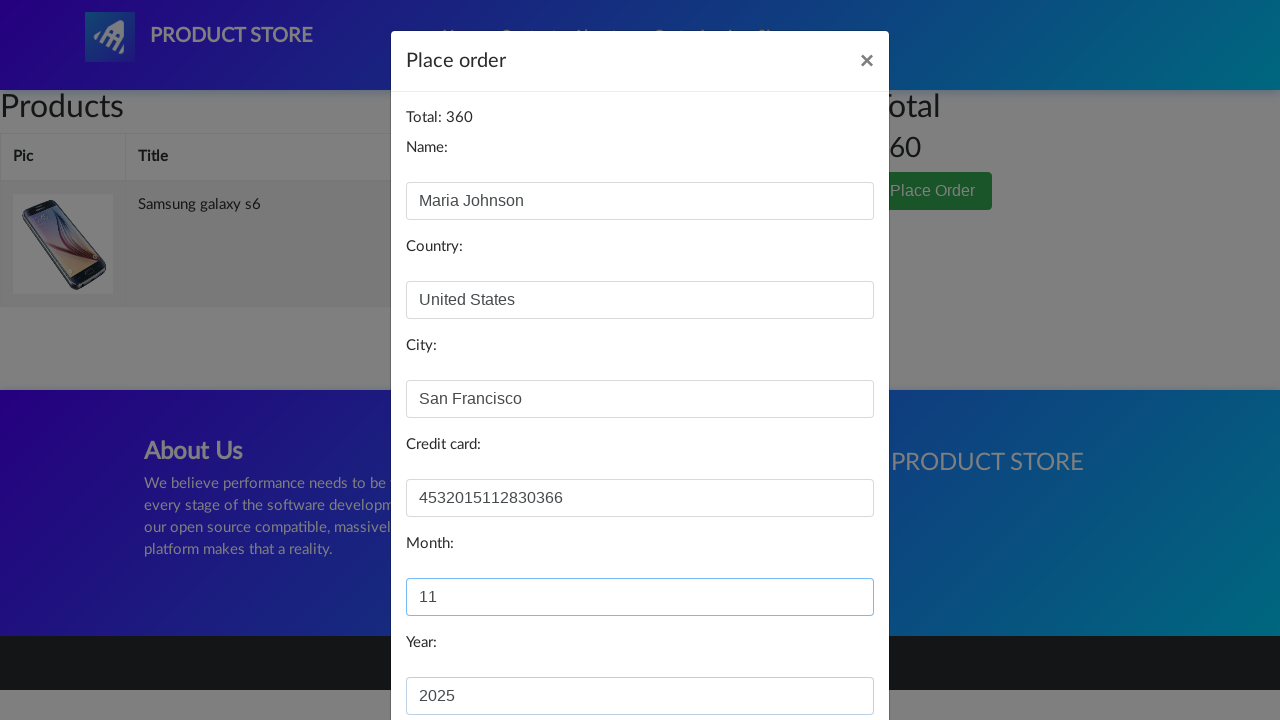

Clicked 'Purchase' button to complete order at (823, 655) on xpath=//button[text()='Purchase']
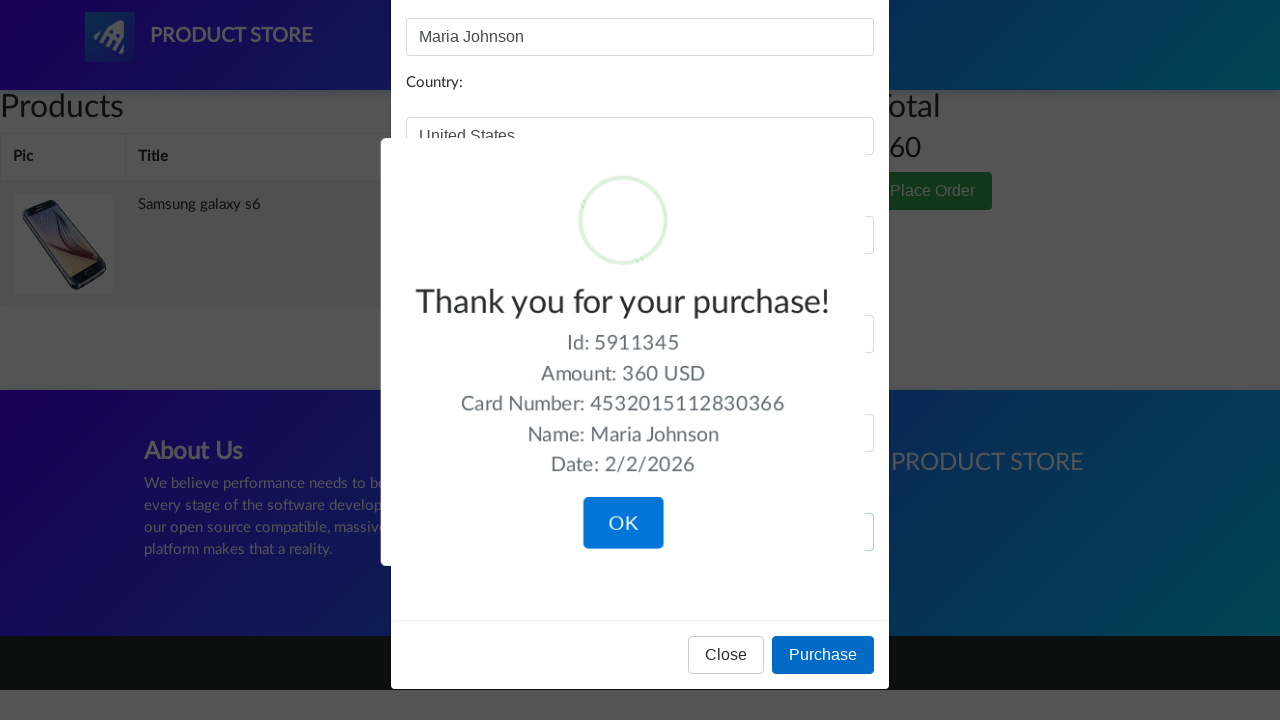

Waited for purchase to process
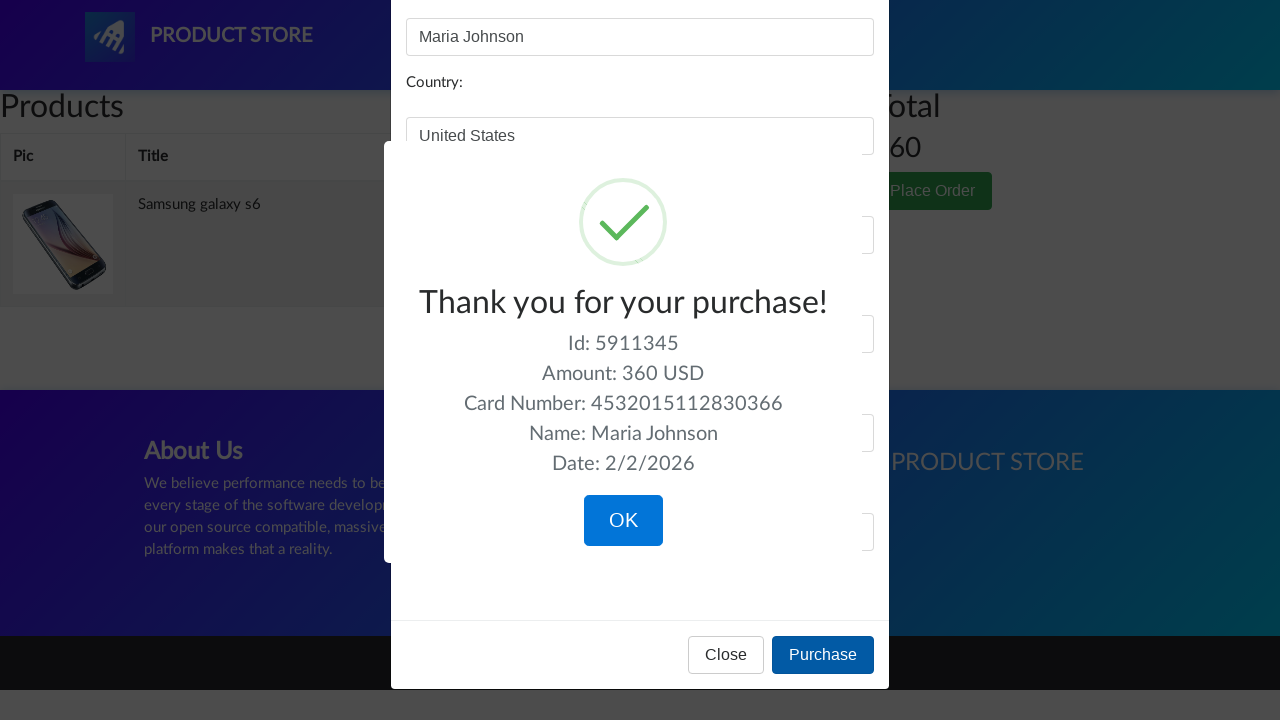

Purchase confirmation modal appeared
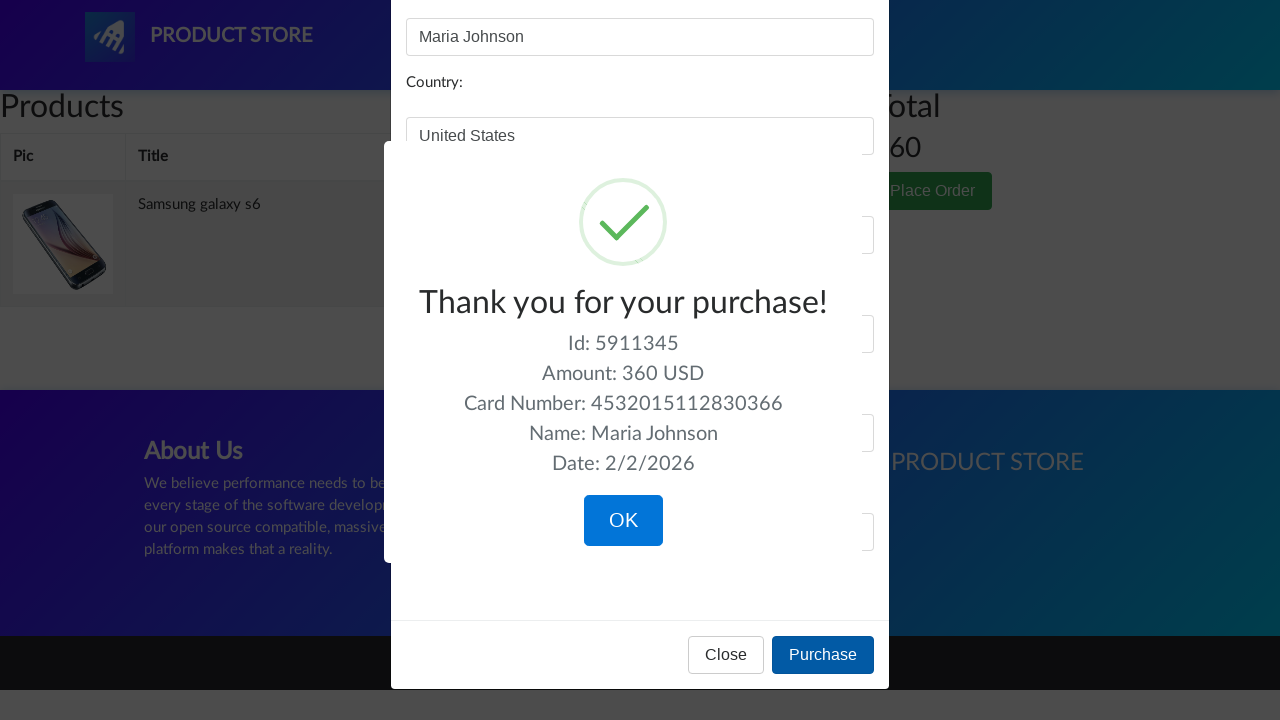

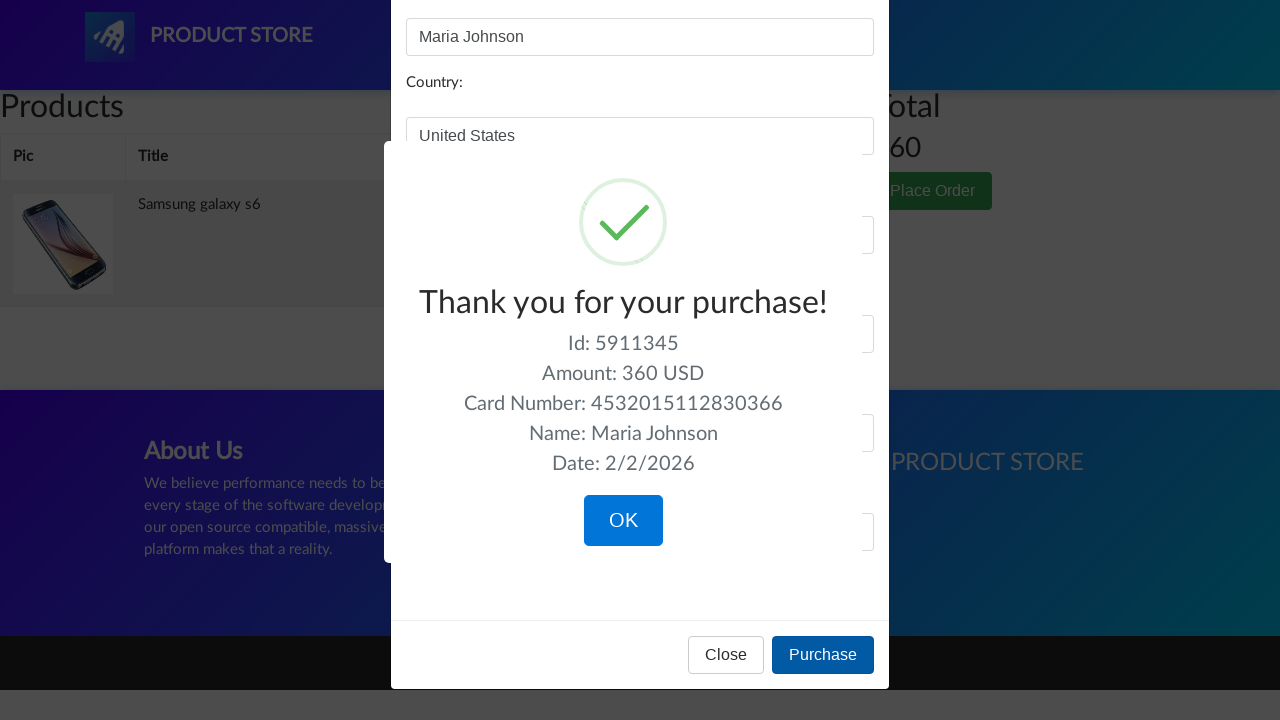